Tests various input field types on LeafGround practice page by filling text fields including name, age, city, and autocomplete inputs

Starting URL: https://www.leafground.com/input.xhtml

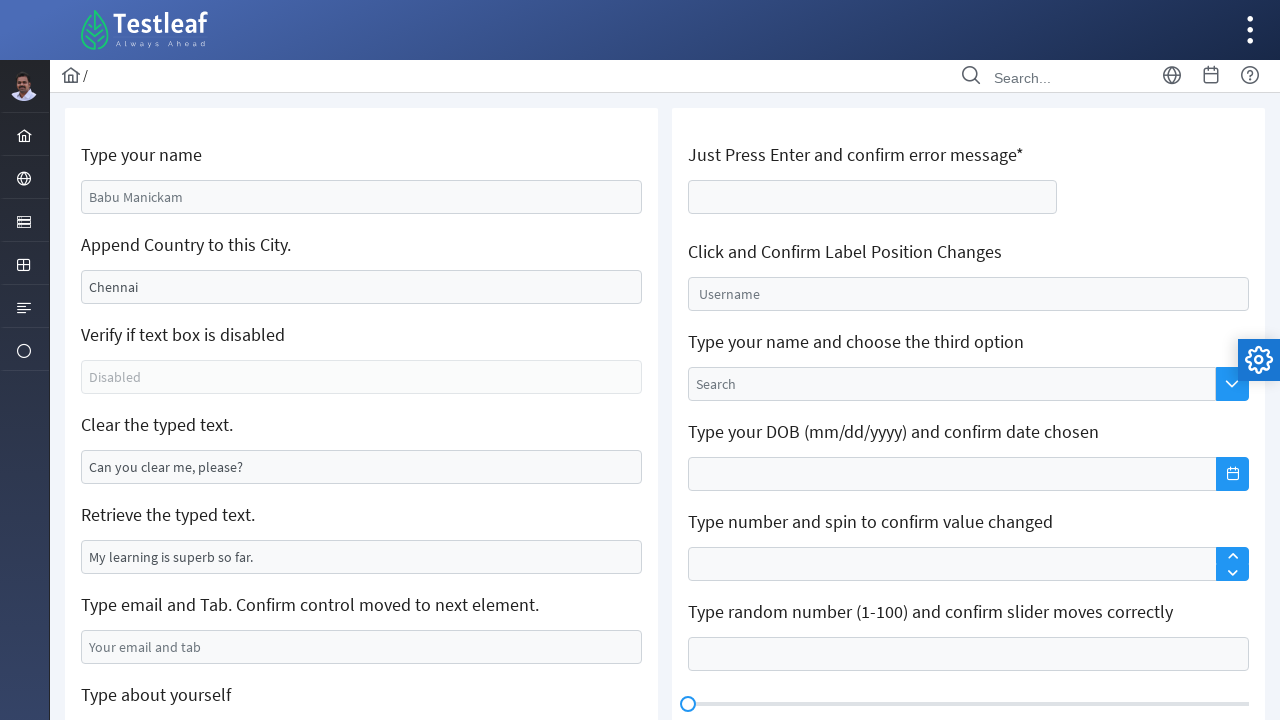

Filled name input field with 'Marcus' on input#j_idt88\:name
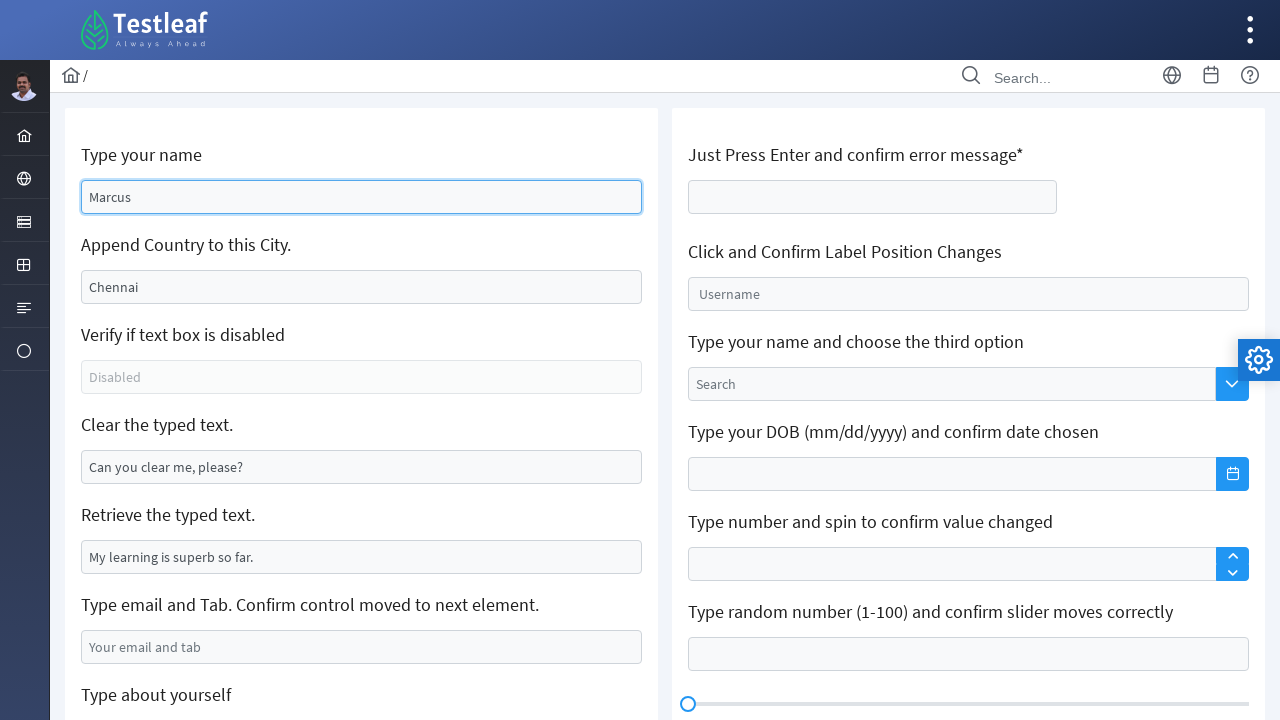

Filled age input field with '34' on input#j_idt106\:thisform\:age
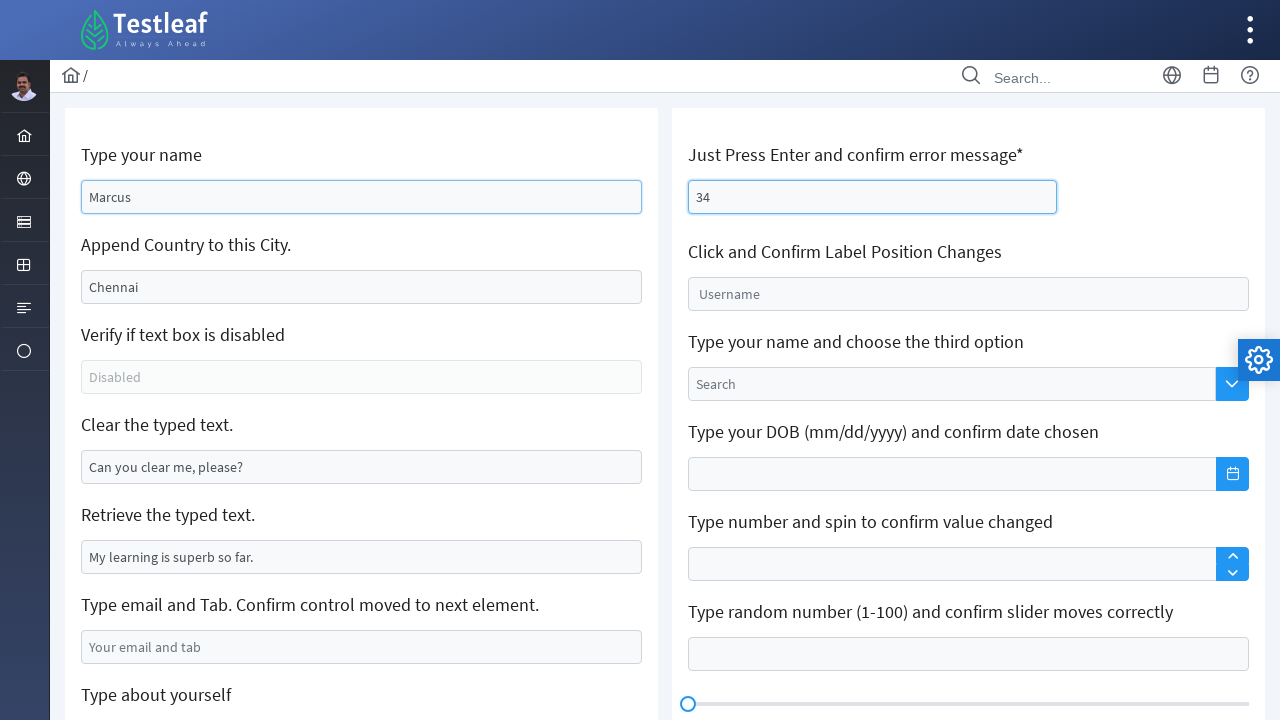

Filled city/location input field with 'Boston' on input#j_idt88\:j_idt91
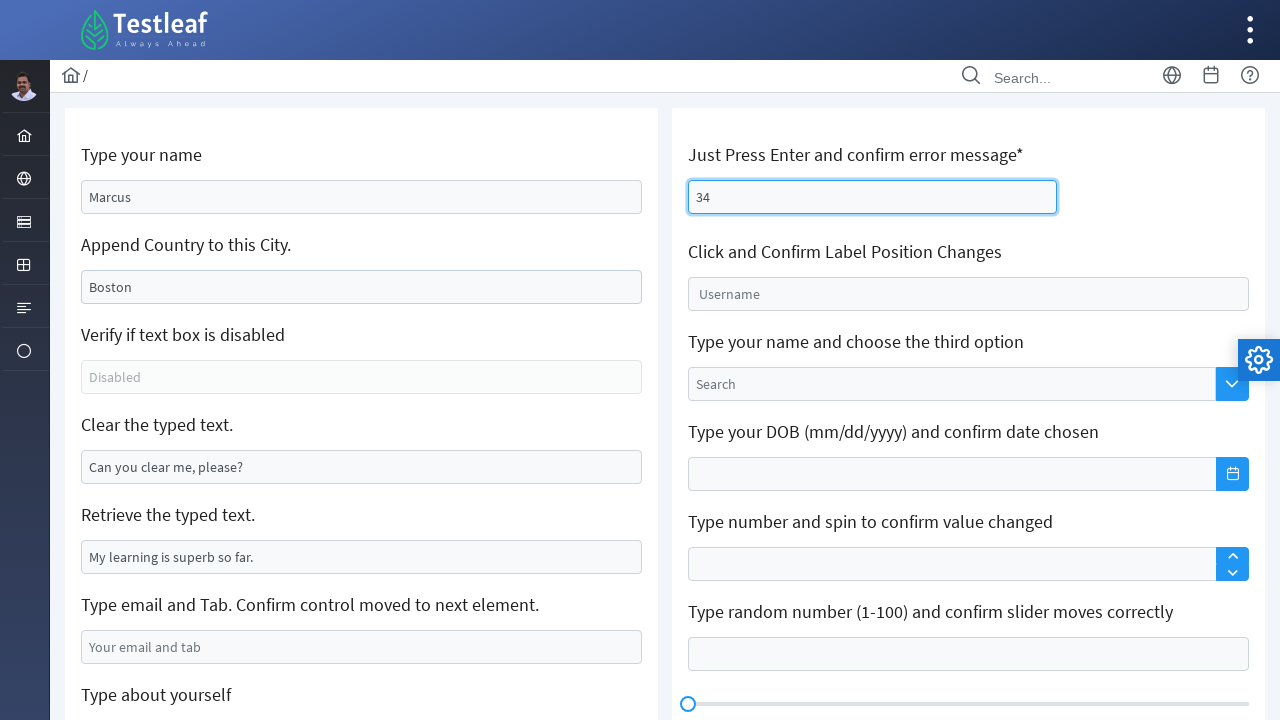

Filled floating label input field with 'Sample Text' on input#j_idt106\:float-input
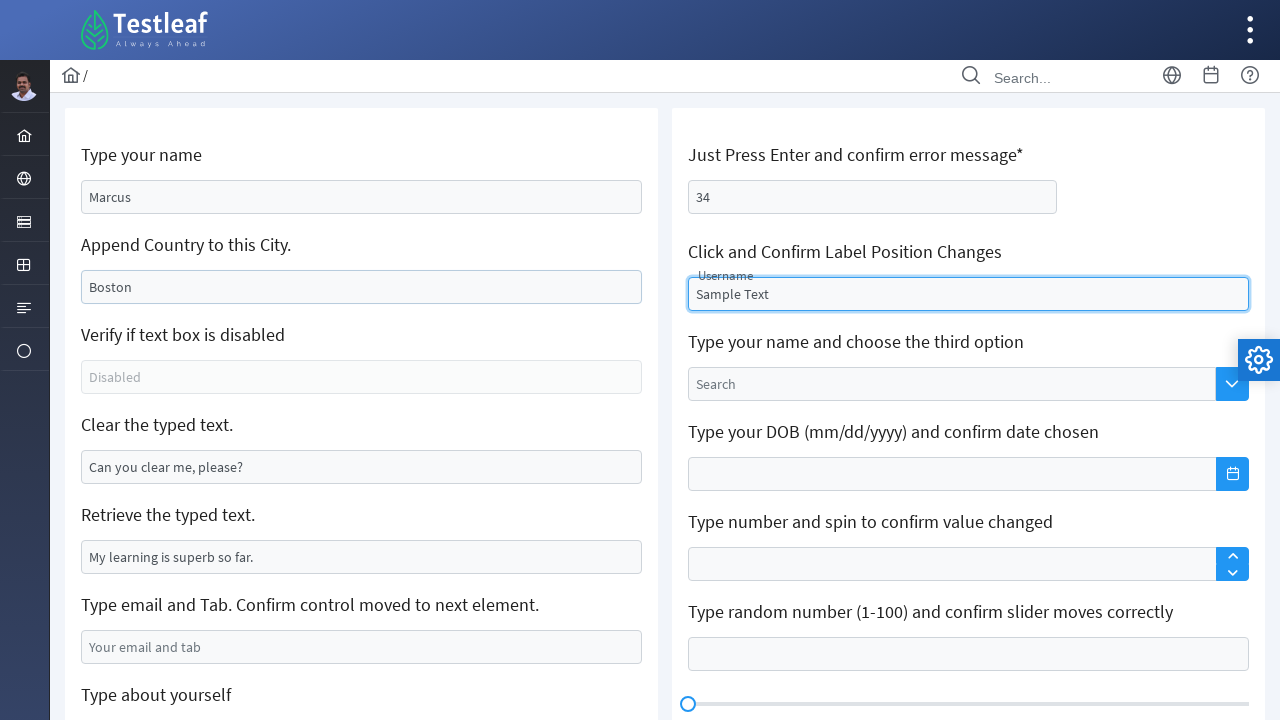

Verified disabled input field exists
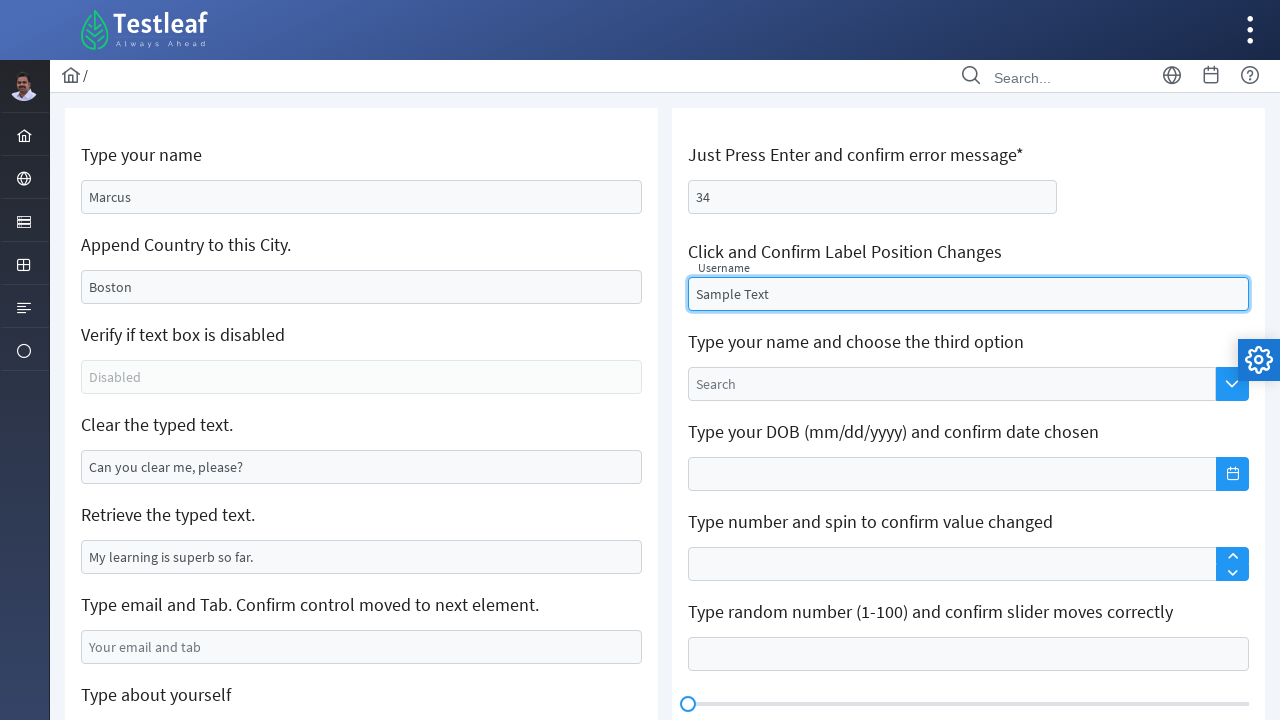

Filled autocomplete input field with 'AUTOMATION' on div#j_idt106\:auto-complete input
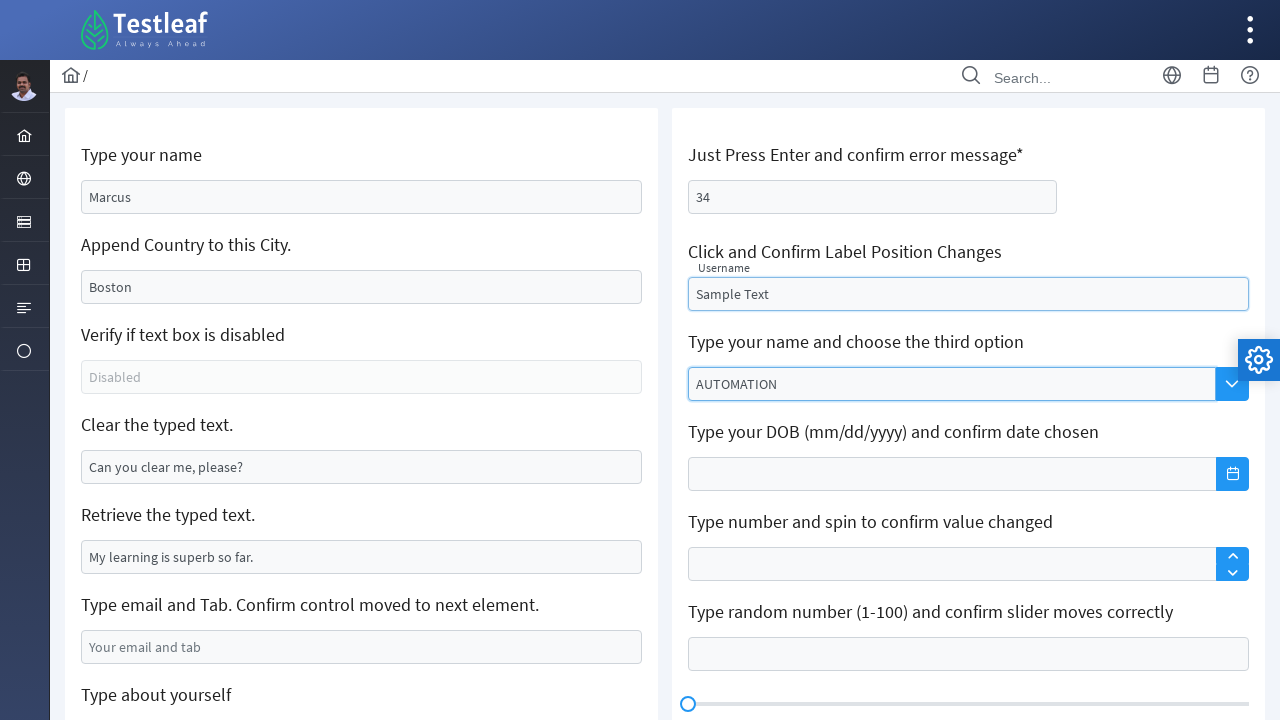

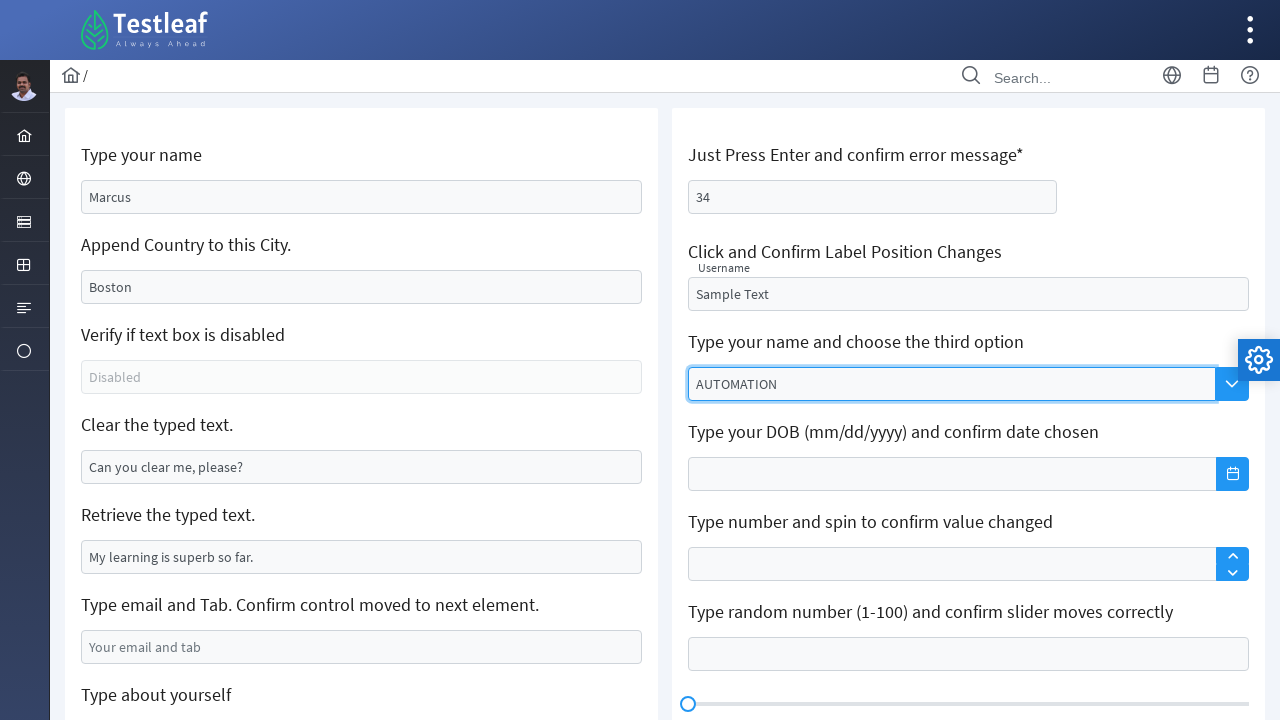